Tests basic drag and drop functionality by dragging a draggable element to a droppable target and verifying the target text changes to "Dropped!"

Starting URL: https://demoqa.com/droppable

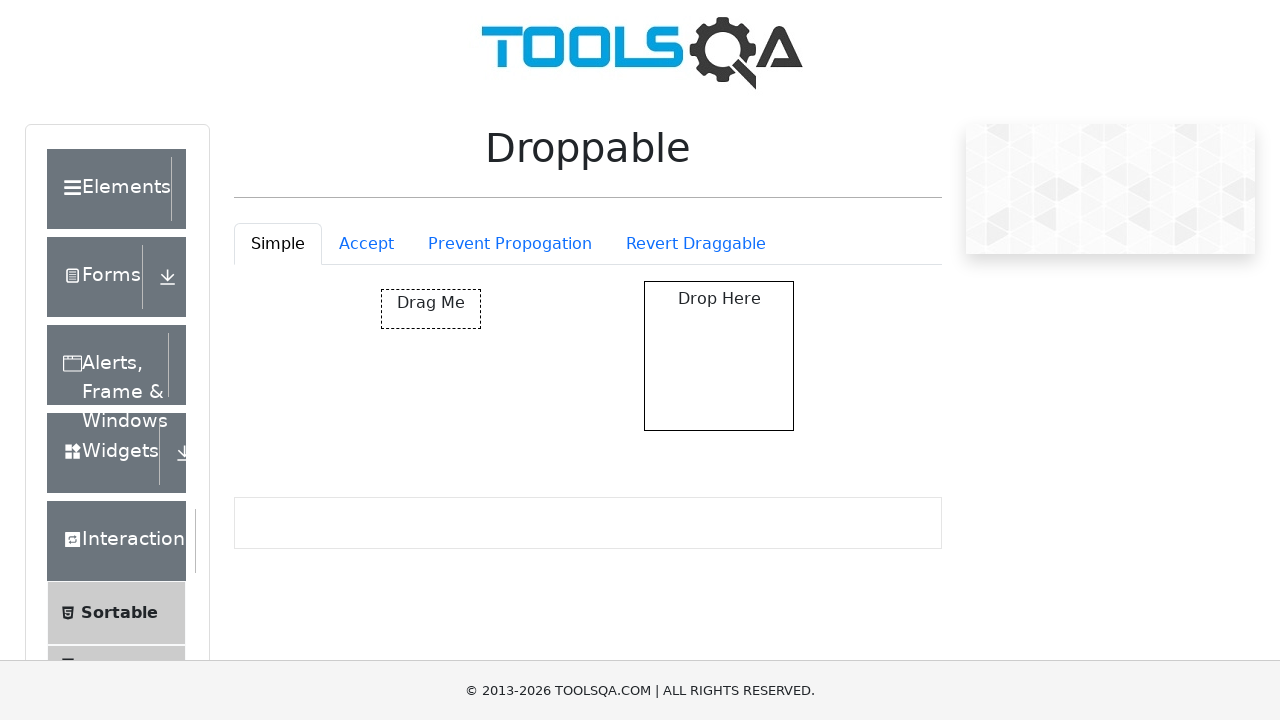

Located the draggable element with id 'draggable'
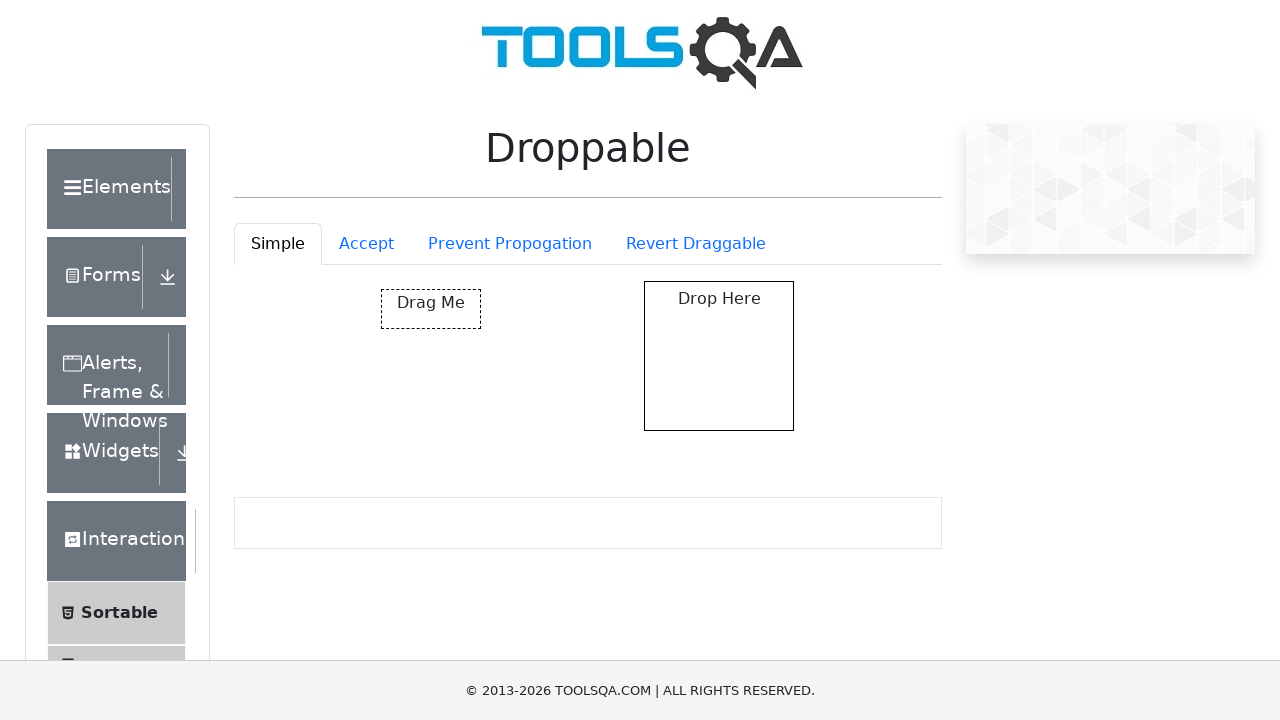

Located the droppable target element with id 'droppable'
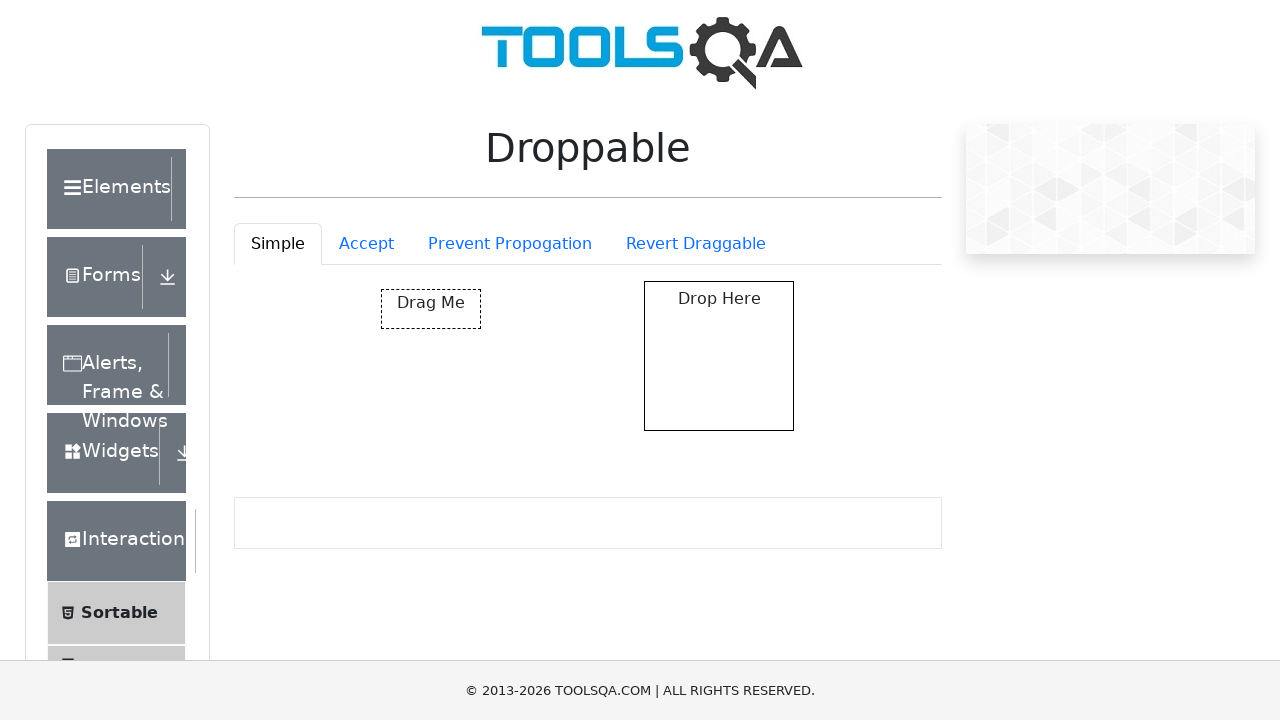

Dragged the draggable element to the droppable target at (719, 356)
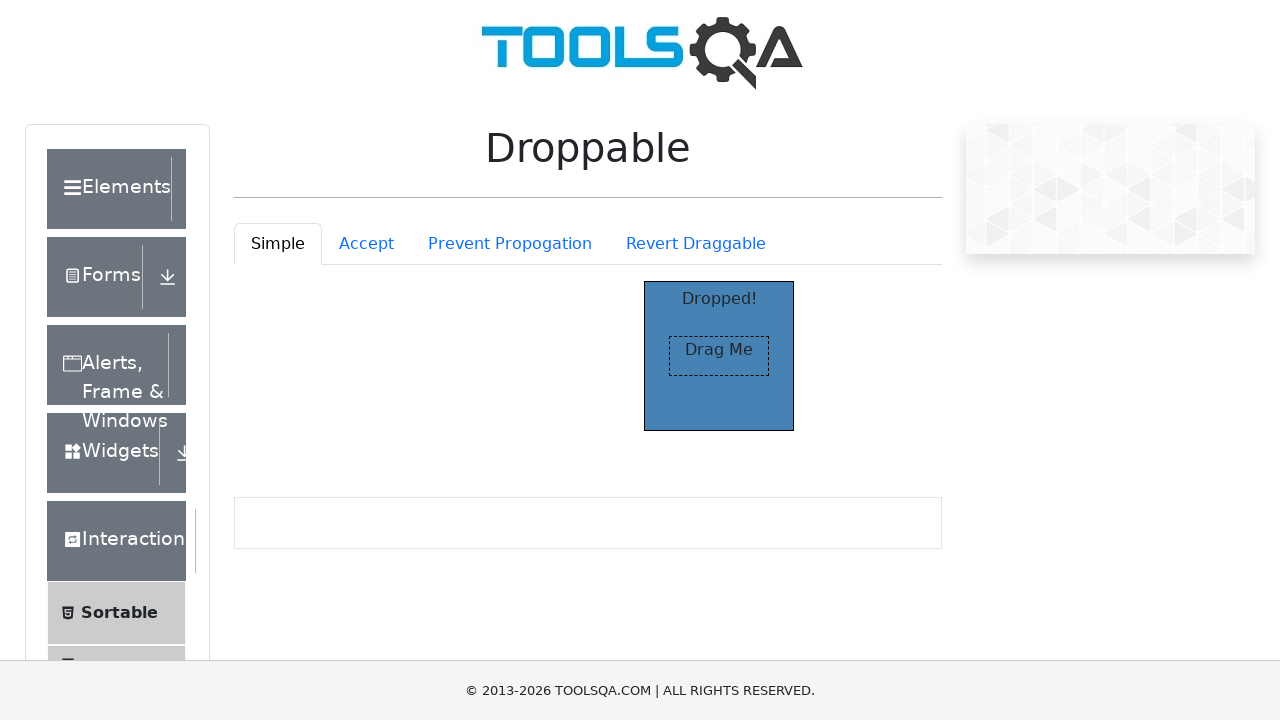

Verified that target element text changed to 'Dropped!'
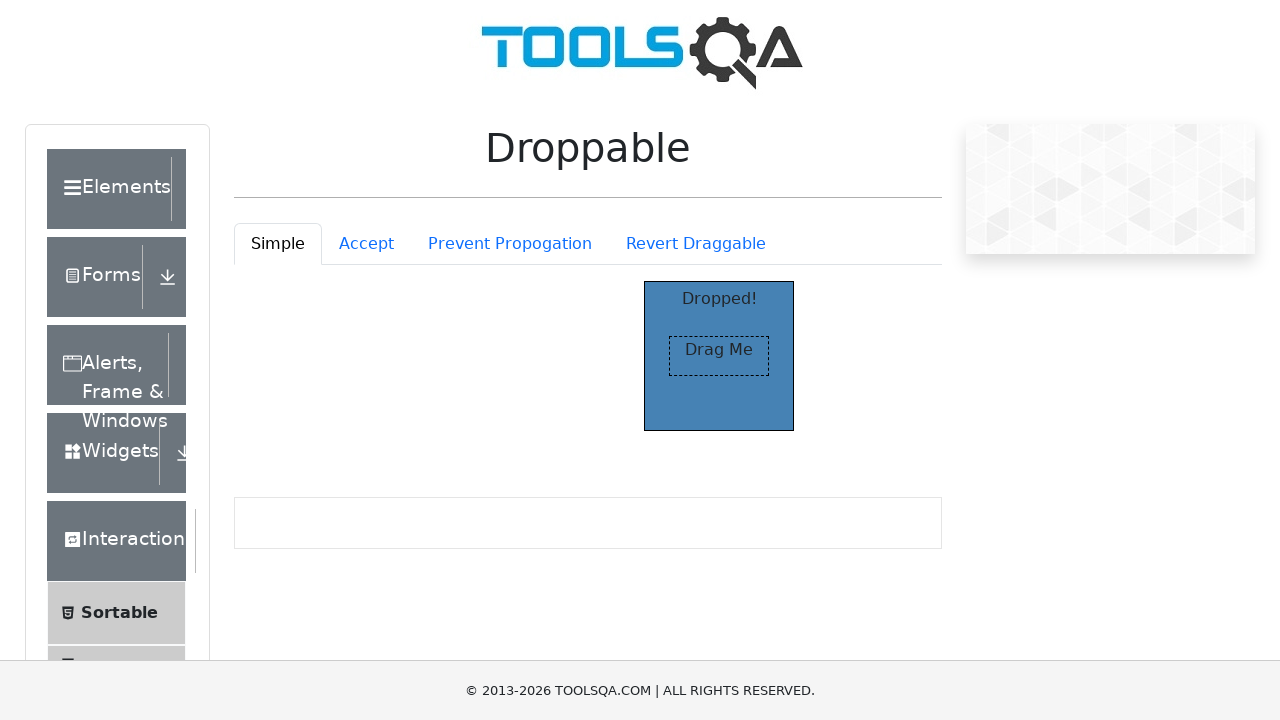

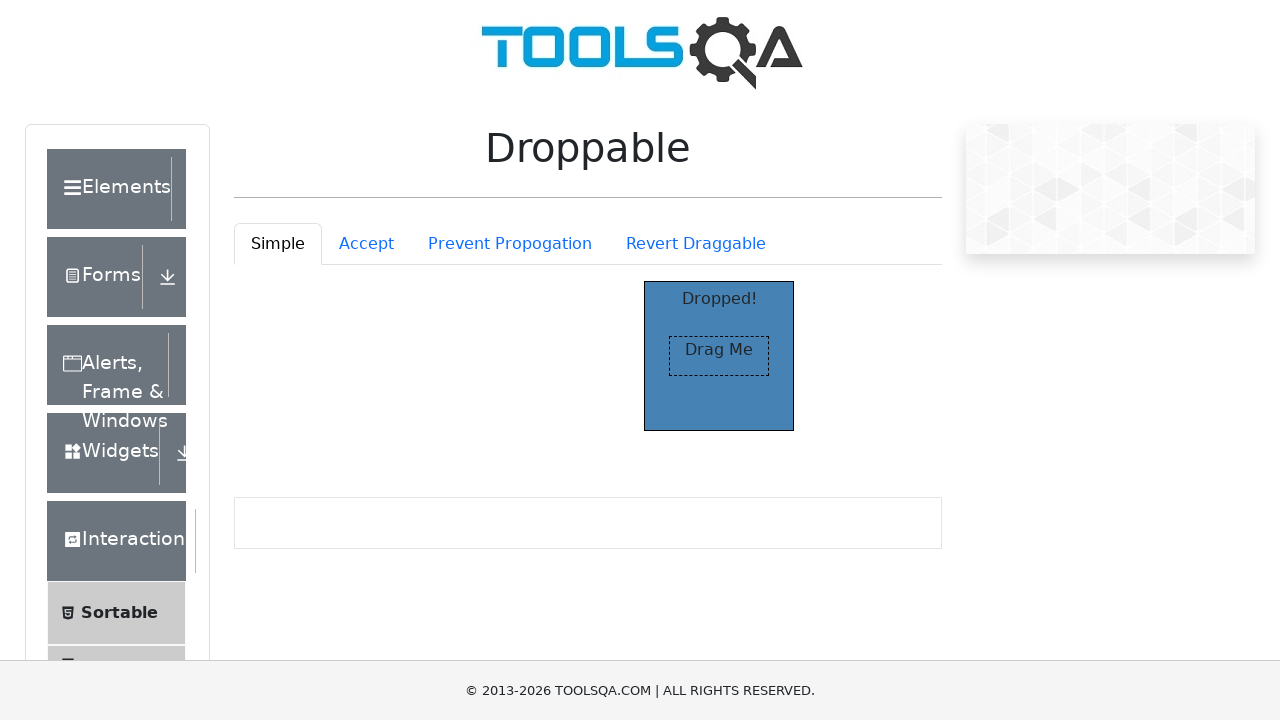